Tests JavaScript alert handling by clicking a button that triggers a JS confirm dialog and accepting it

Starting URL: https://the-internet.herokuapp.com/javascript_alerts

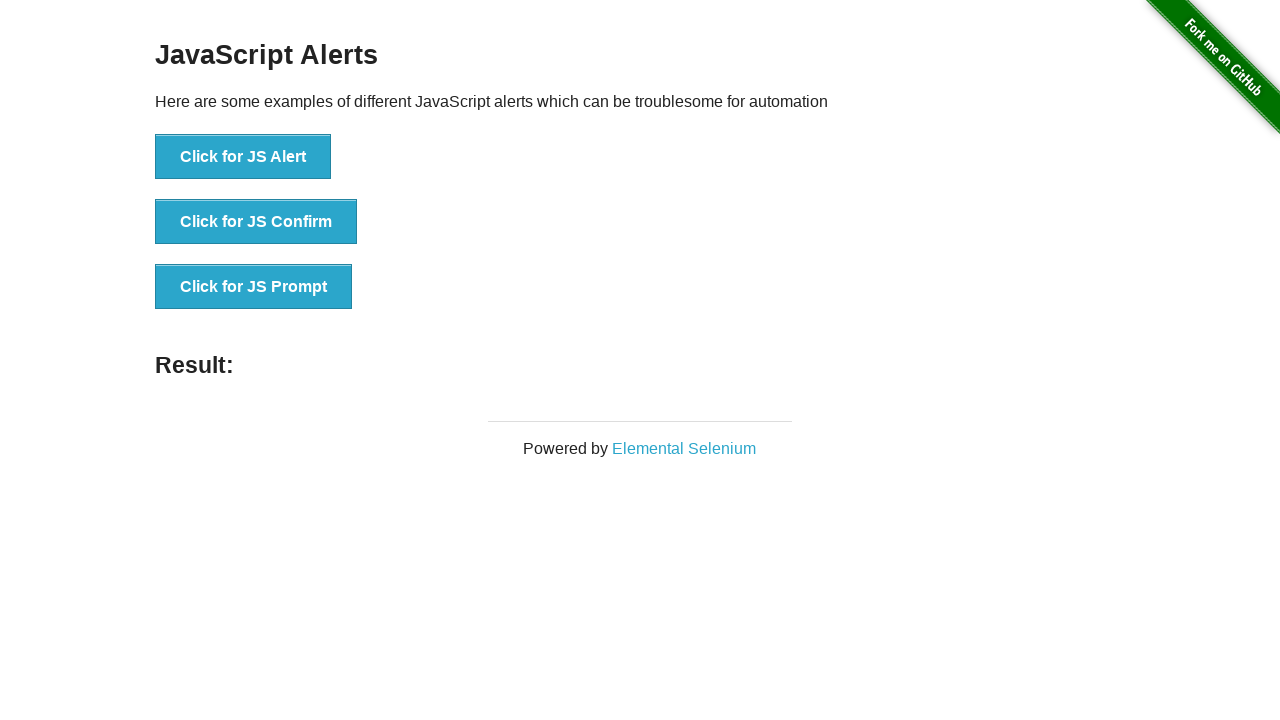

Set up dialog handler to accept JS confirm dialogs
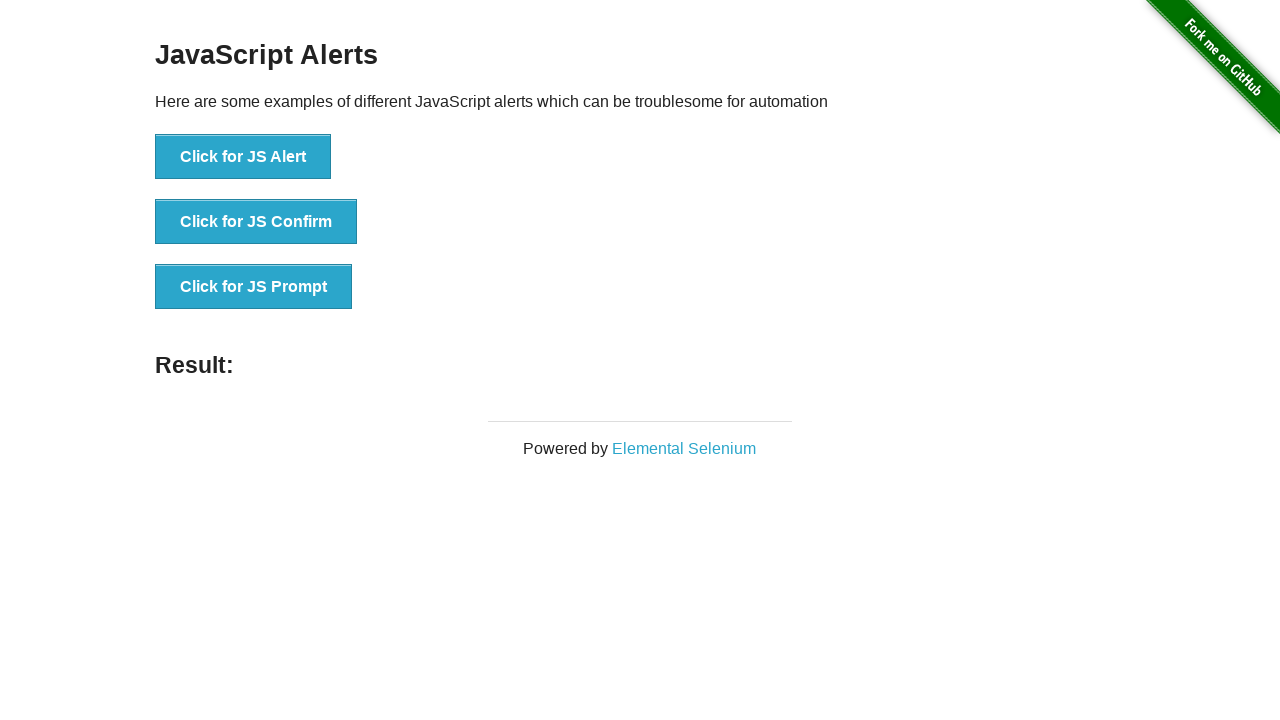

Clicked button to trigger JS confirm dialog at (256, 222) on button:has-text('Click for JS Confirm')
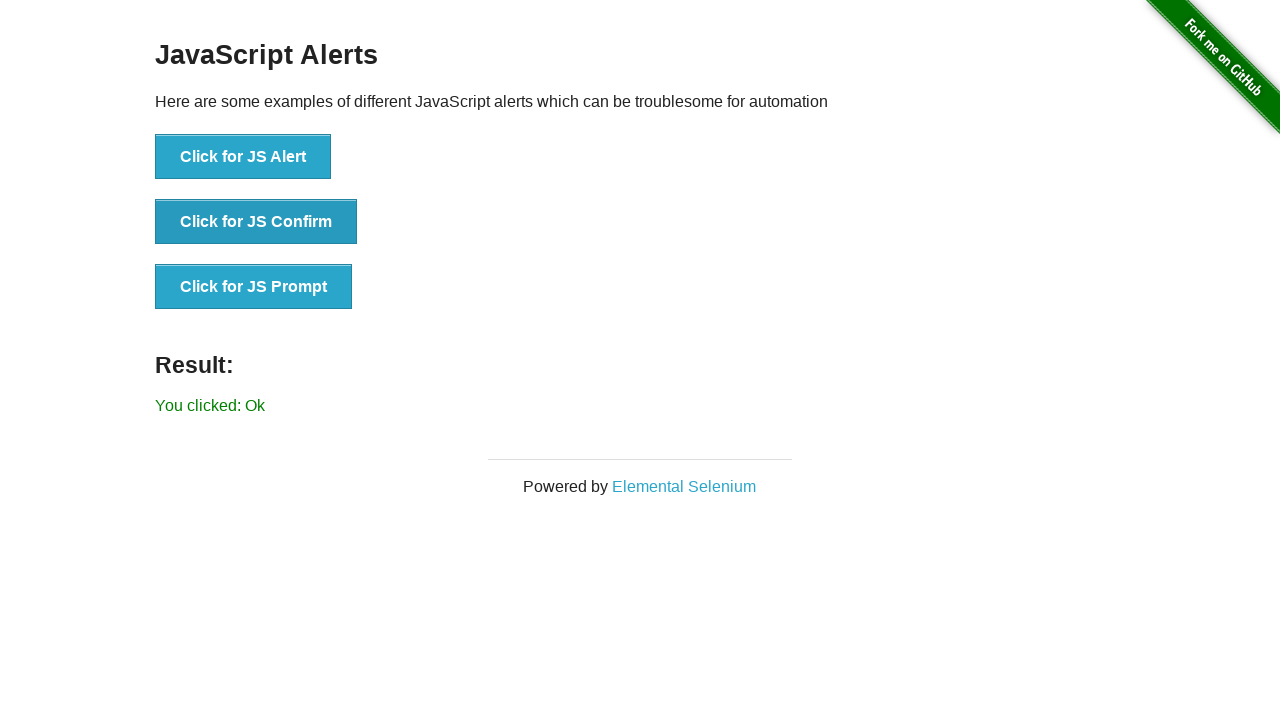

JS confirm dialog was accepted and result updated
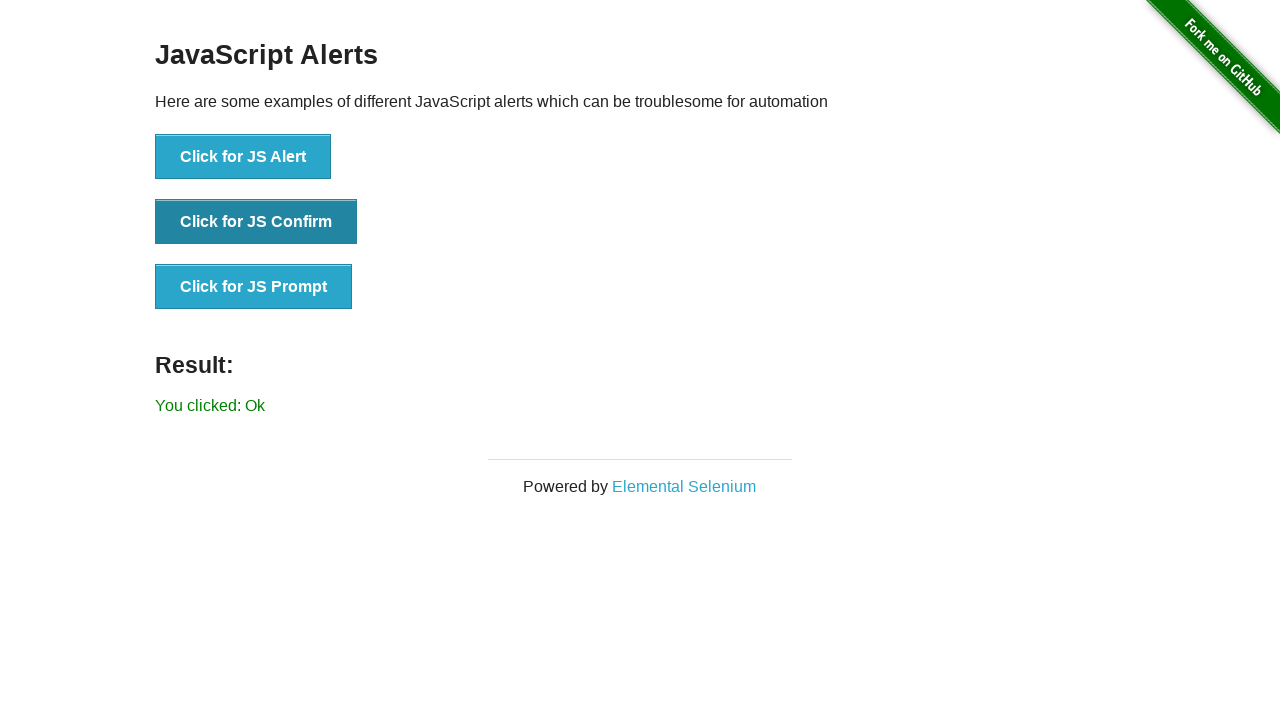

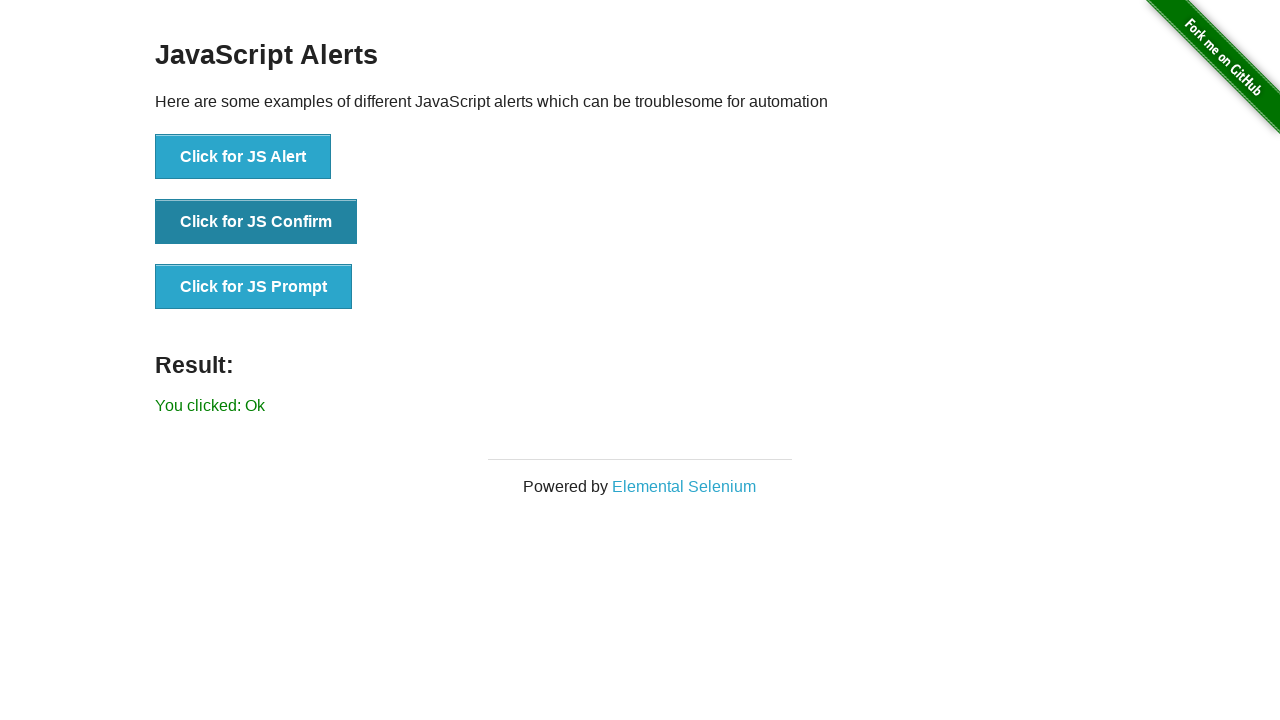